Tests dropdown selection functionality by selecting an option from a dropdown menu using visible text

Starting URL: https://practice.cydeo.com/dropdown

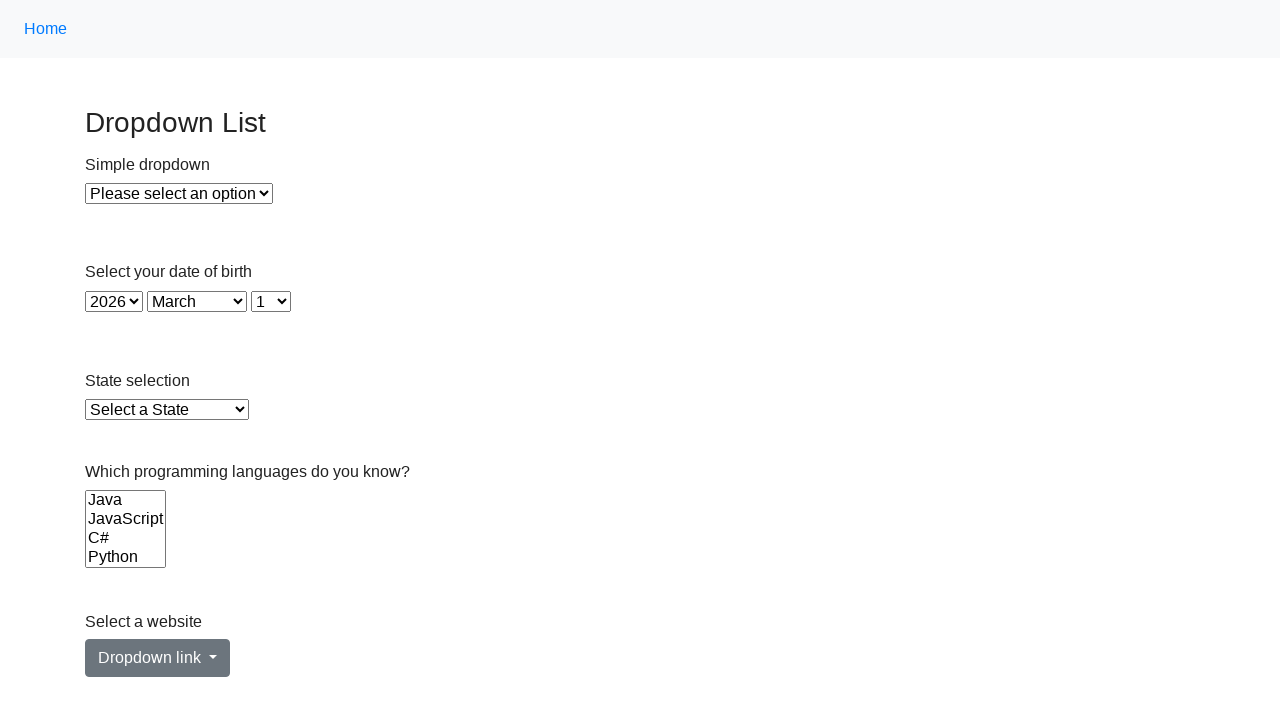

Created locator for dropdown element with id 'dropdown'
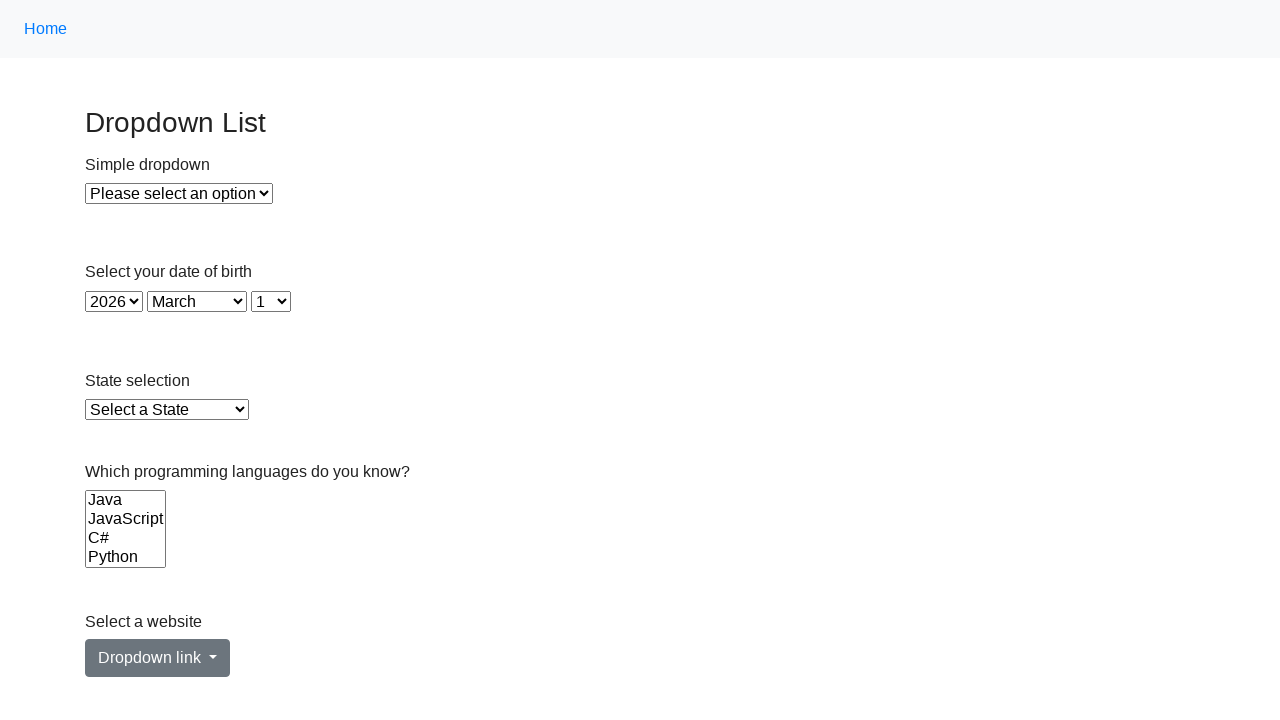

Selected 'Option 1' from dropdown using visible text on xpath=//select[@id='dropdown']
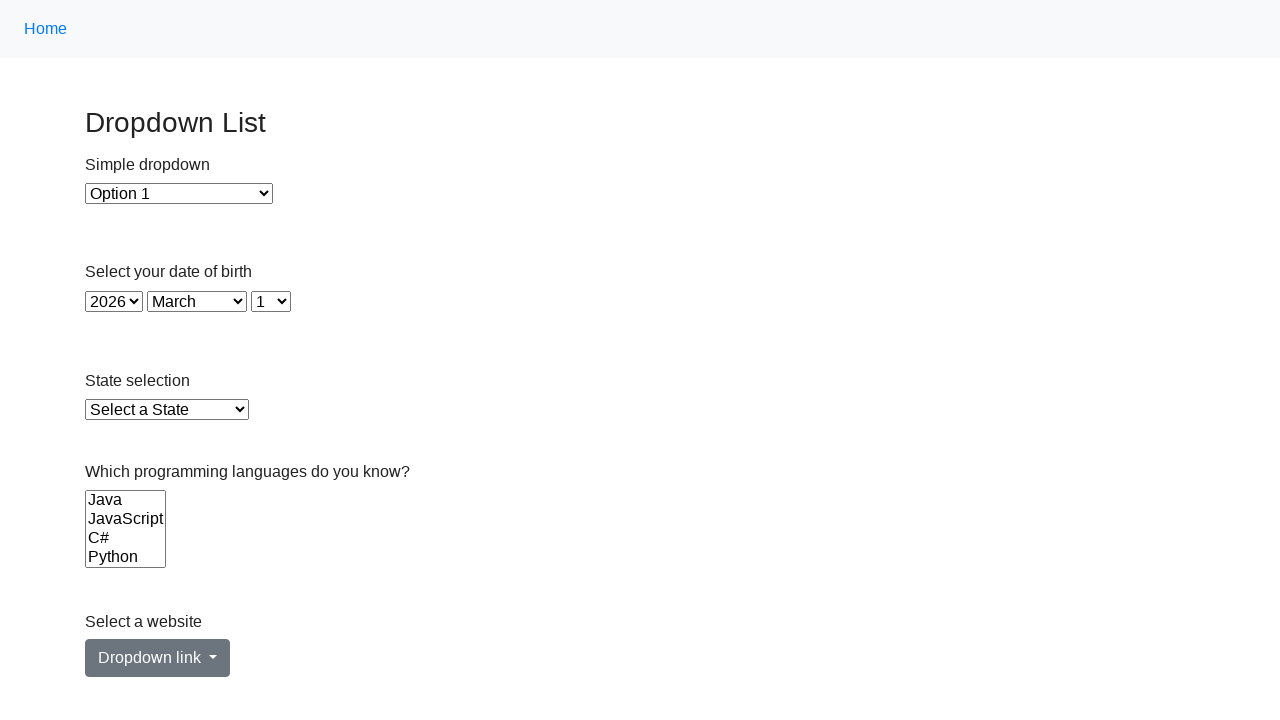

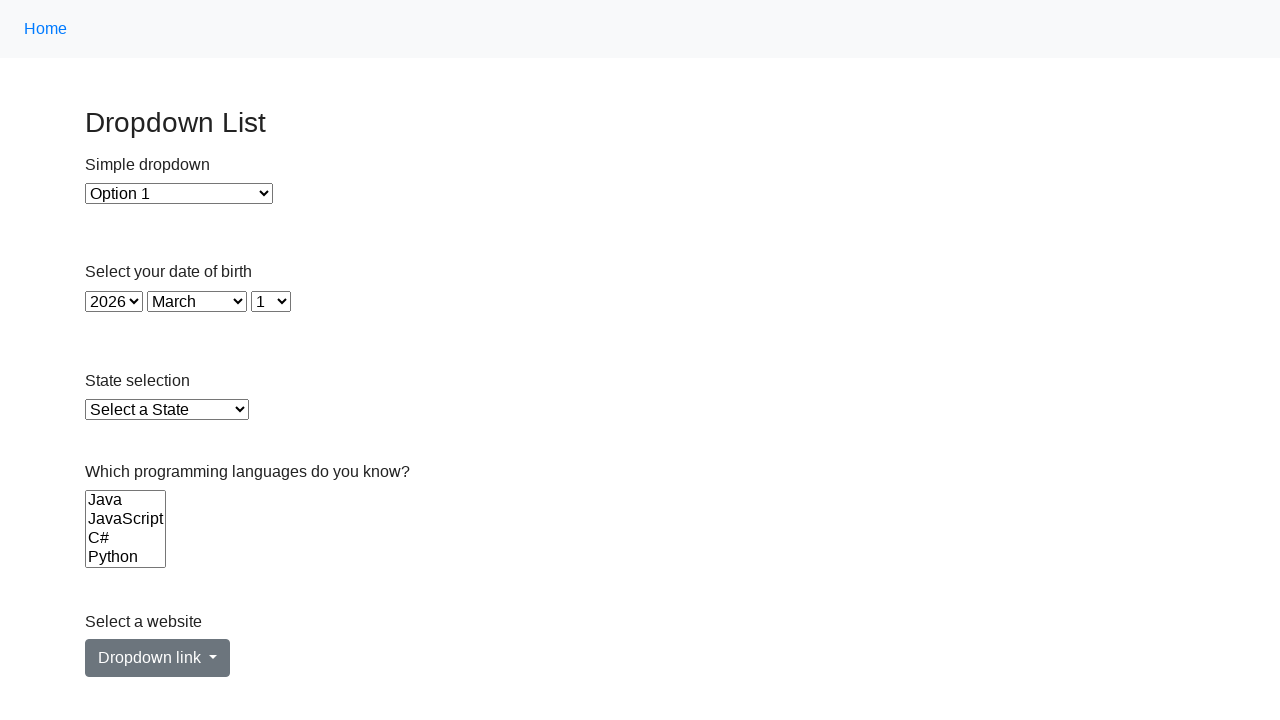